Navigates to a blog page and scrolls to the Register button element

Starting URL: https://omayo.blogspot.com/

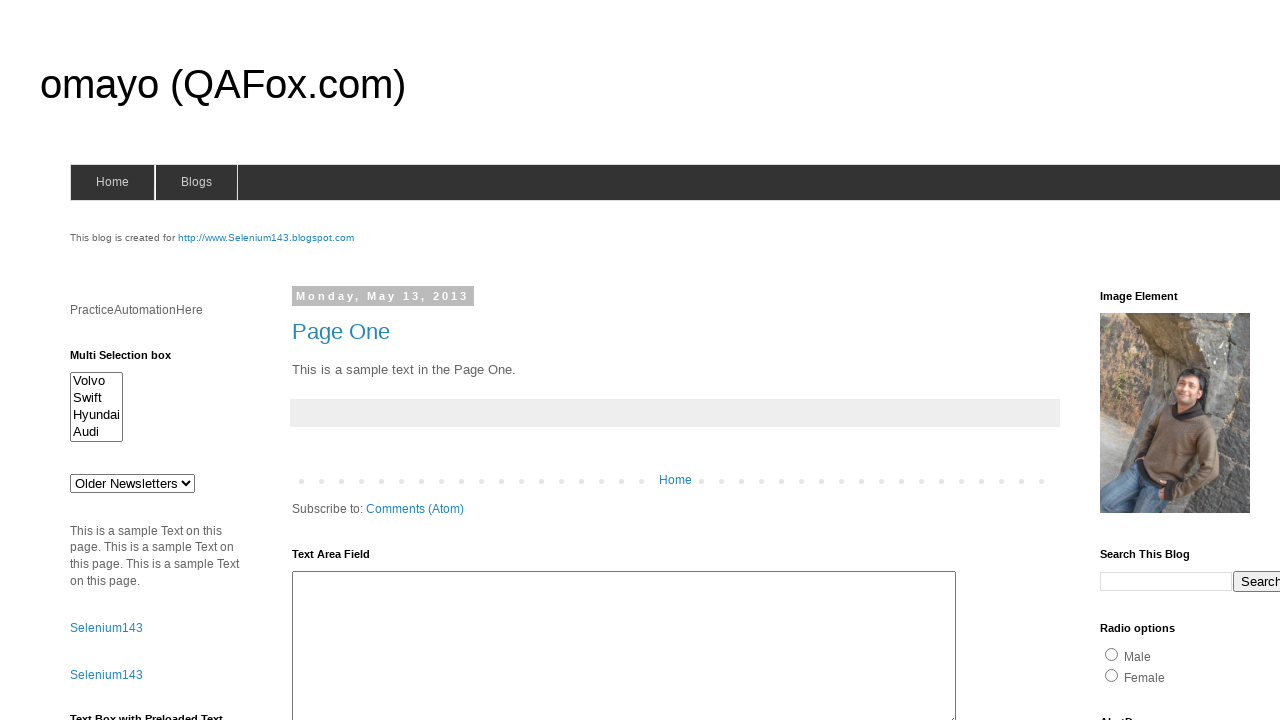

Navigated to https://omayo.blogspot.com/
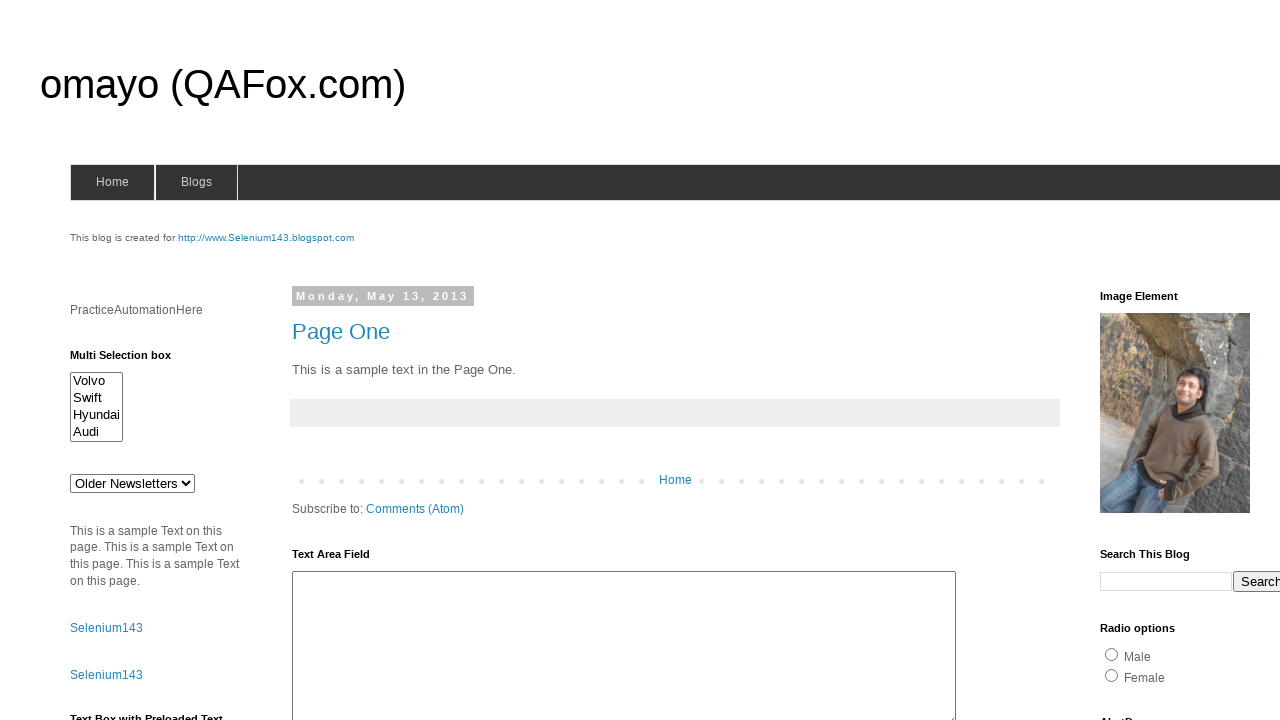

Located the Register button element
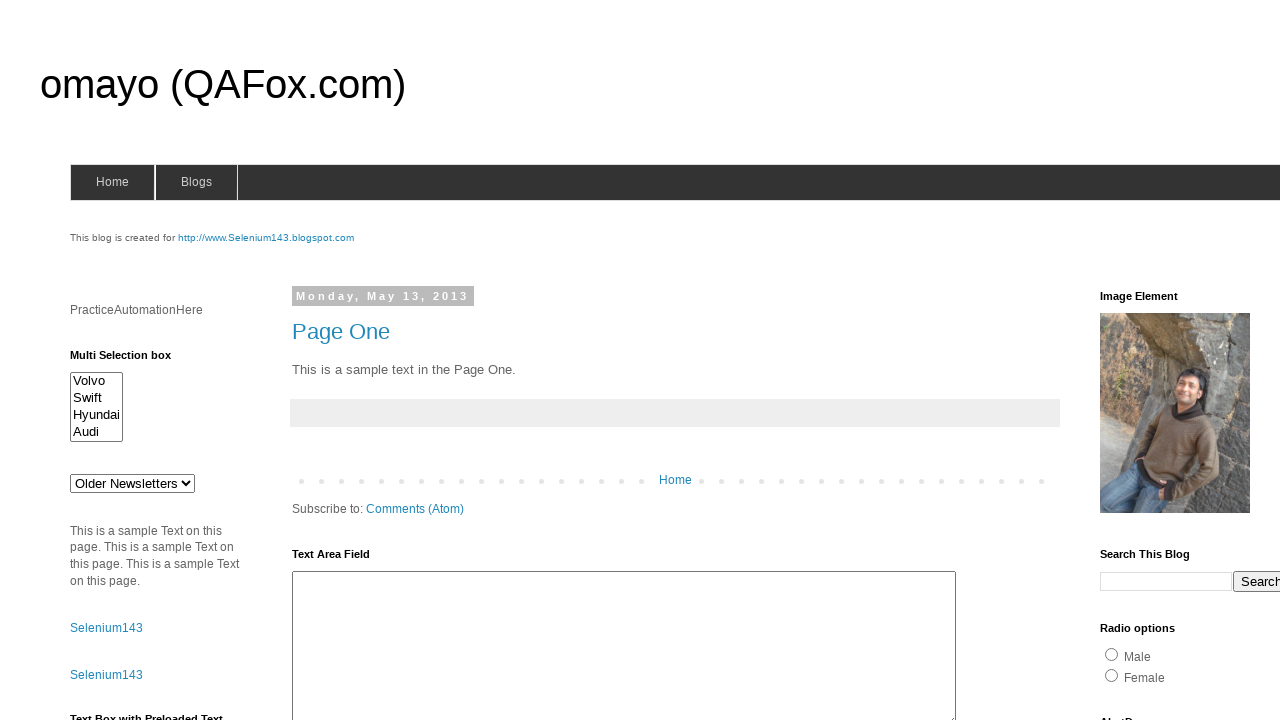

Scrolled to the Register button element
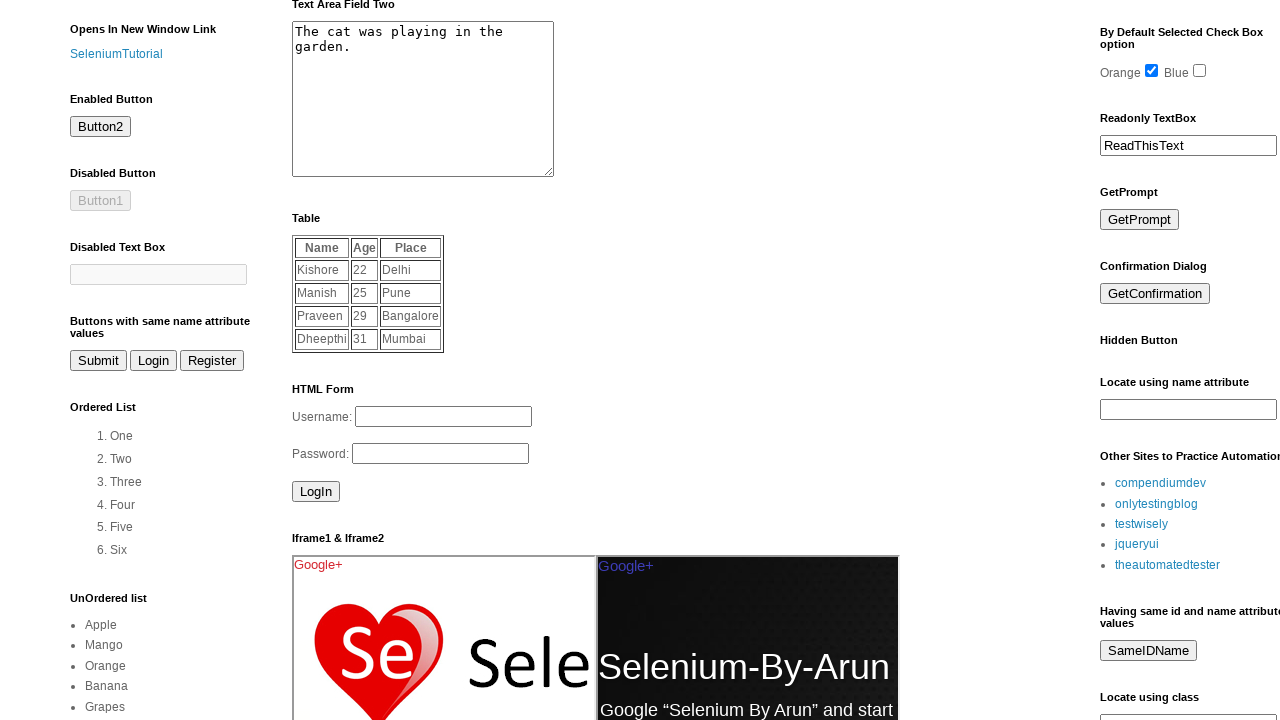

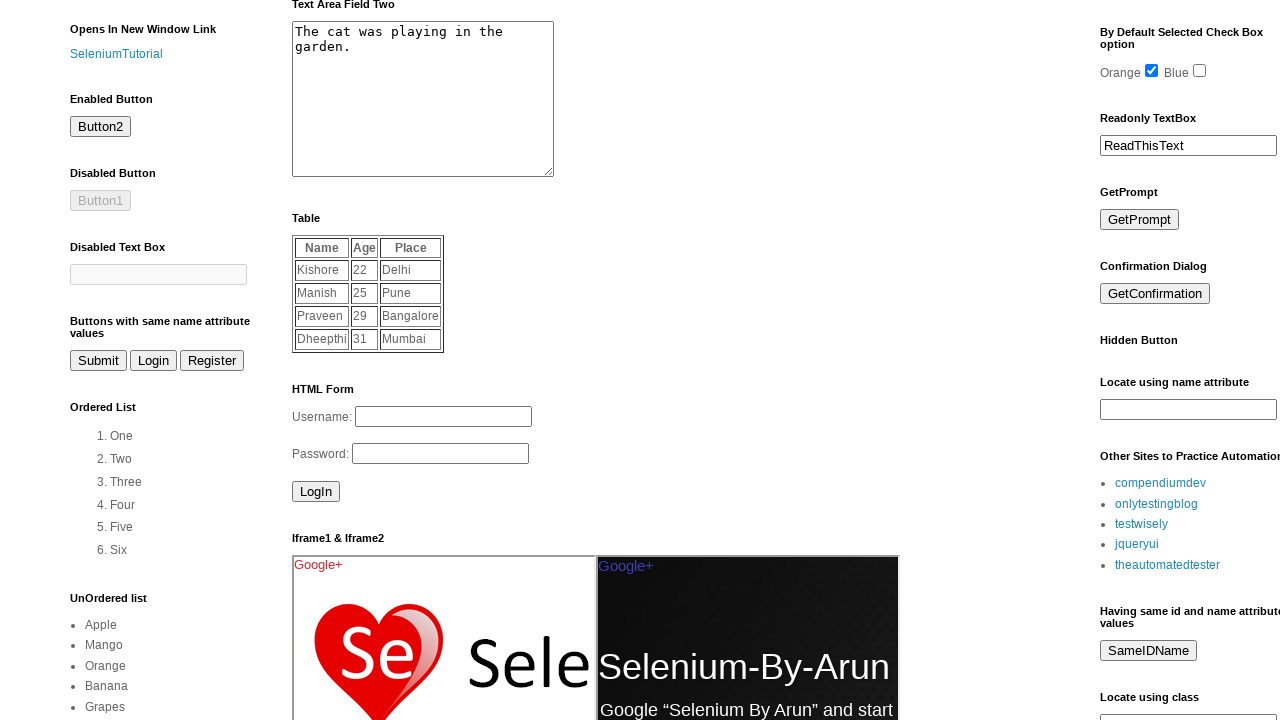